Tests search functionality on Nykaa website by searching for sunglasses and applying a price filter to the results

Starting URL: https://www.nykaa.com/

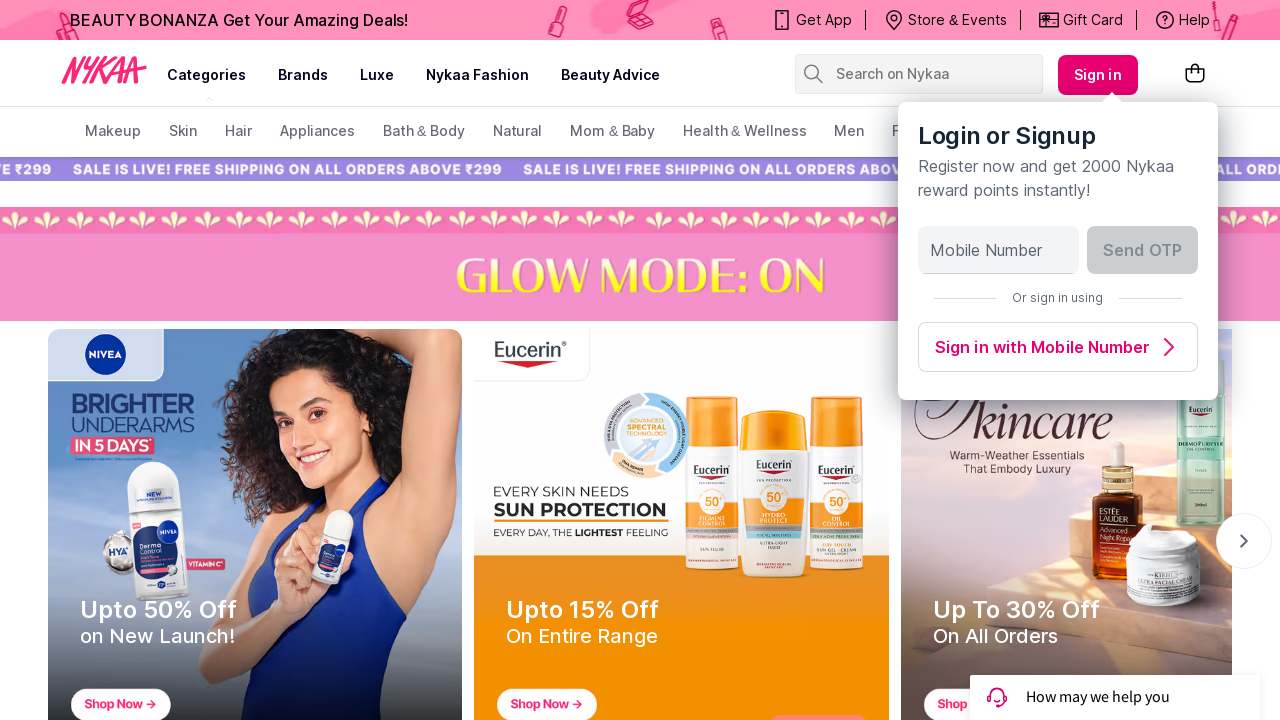

Filled search box with 'sunglasses' on input[name='search-suggestions-nykaa']
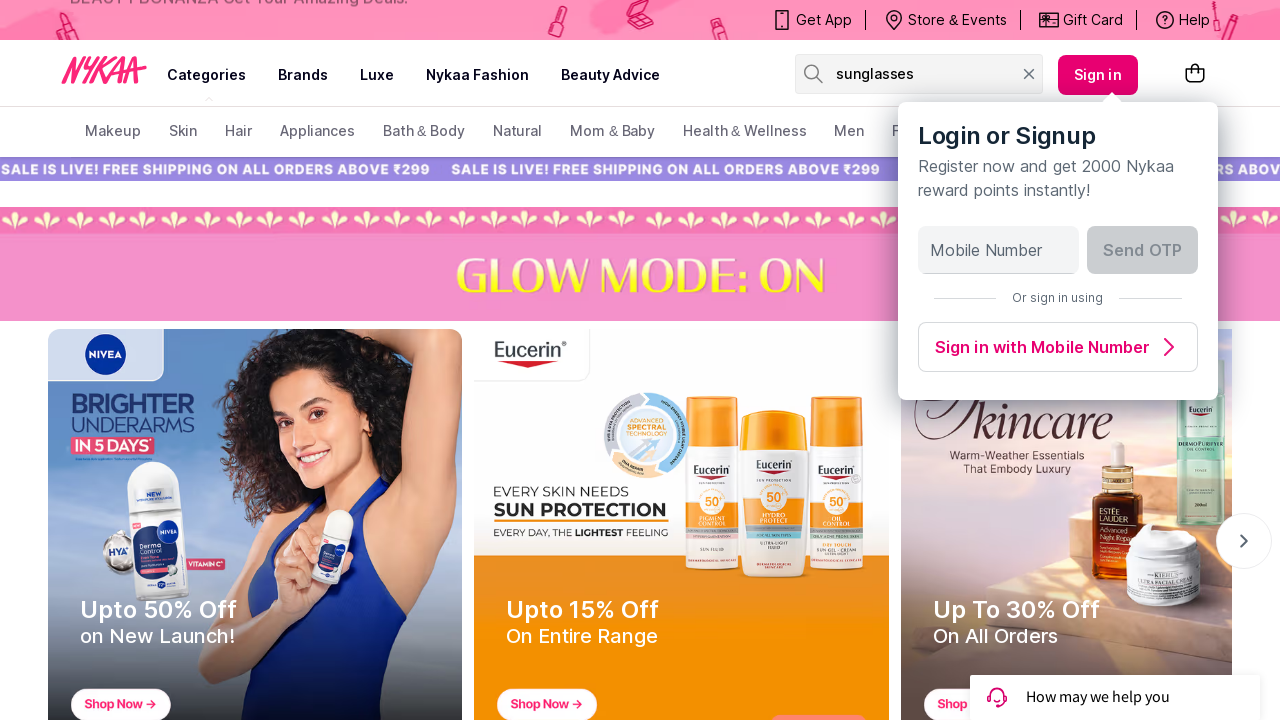

Pressed Enter to submit search for sunglasses on input[name='search-suggestions-nykaa']
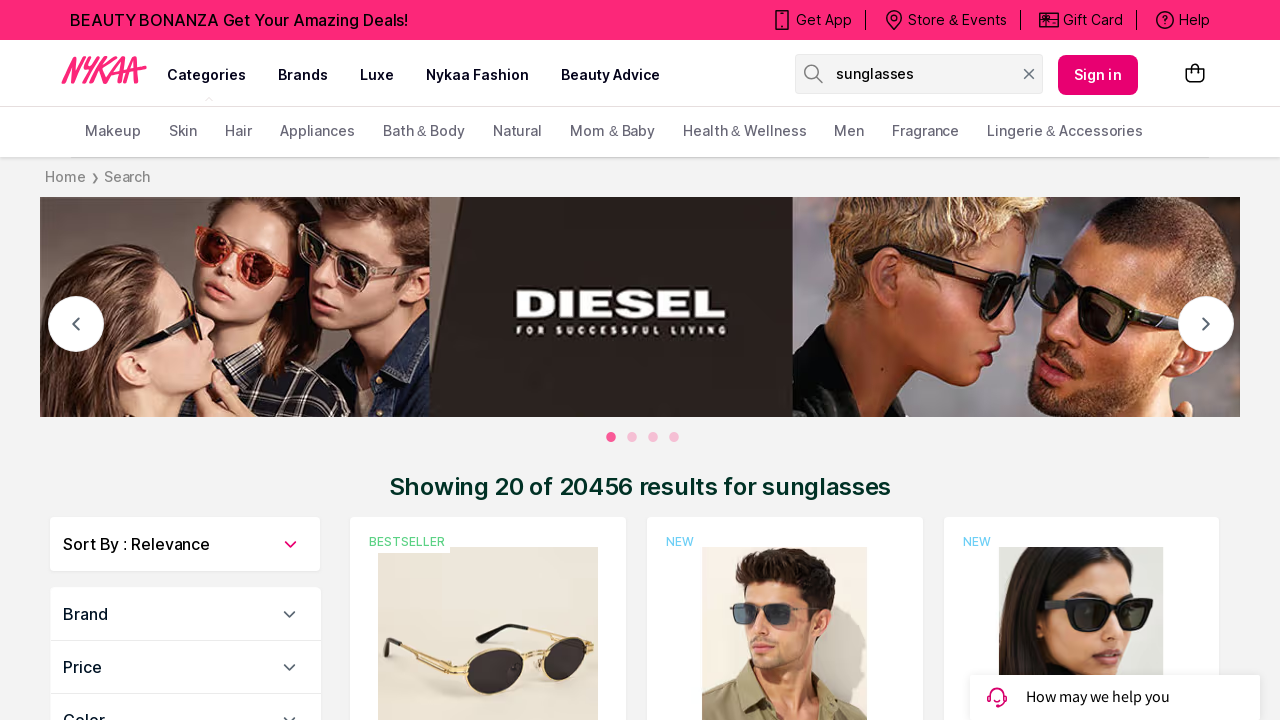

Waited for Price filter to load
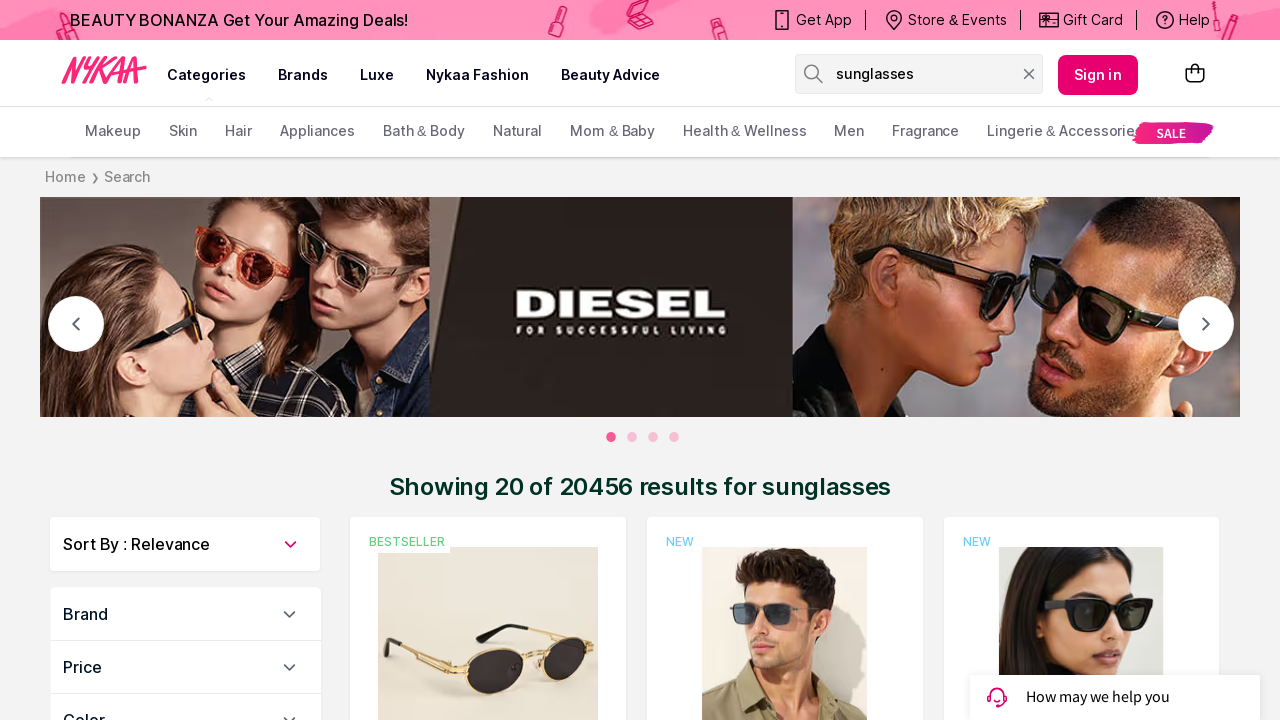

Clicked on Price filter at (82, 667) on xpath=//span[text()='Price']
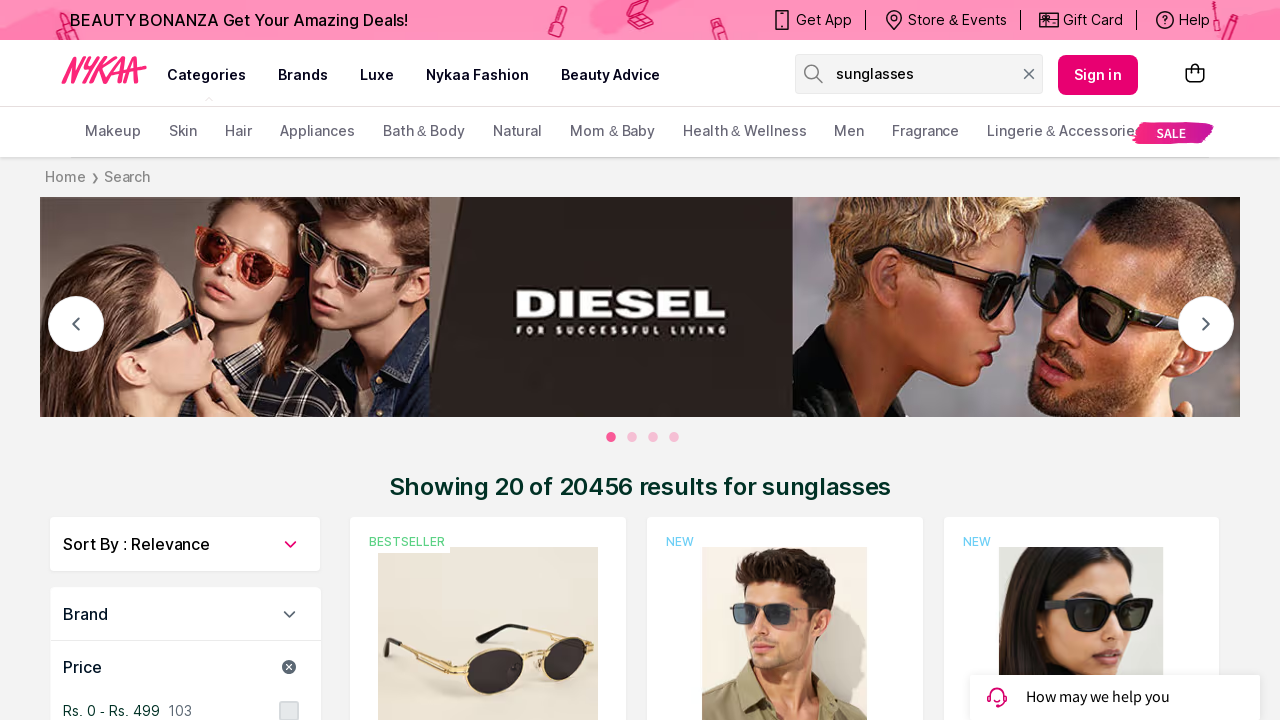

Clicked on first price range checkbox to apply filter at (289, 710) on (//div[@class='control-indicator checkbox '])[1]
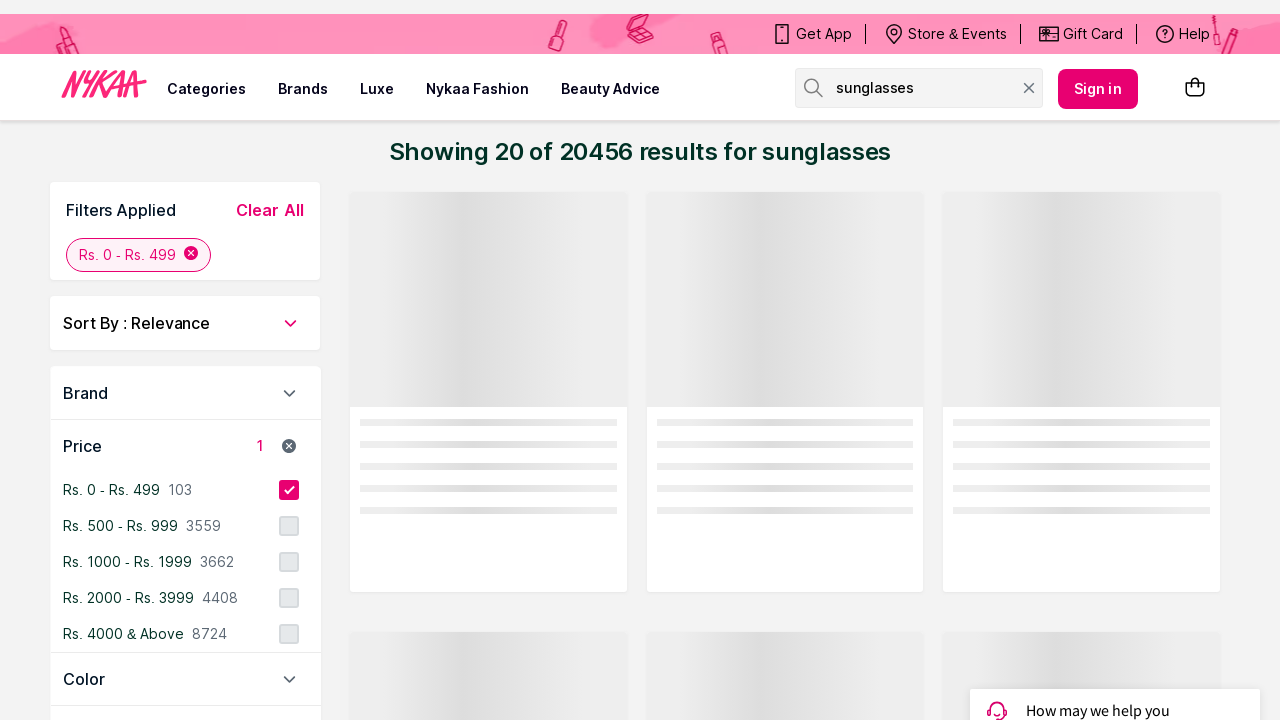

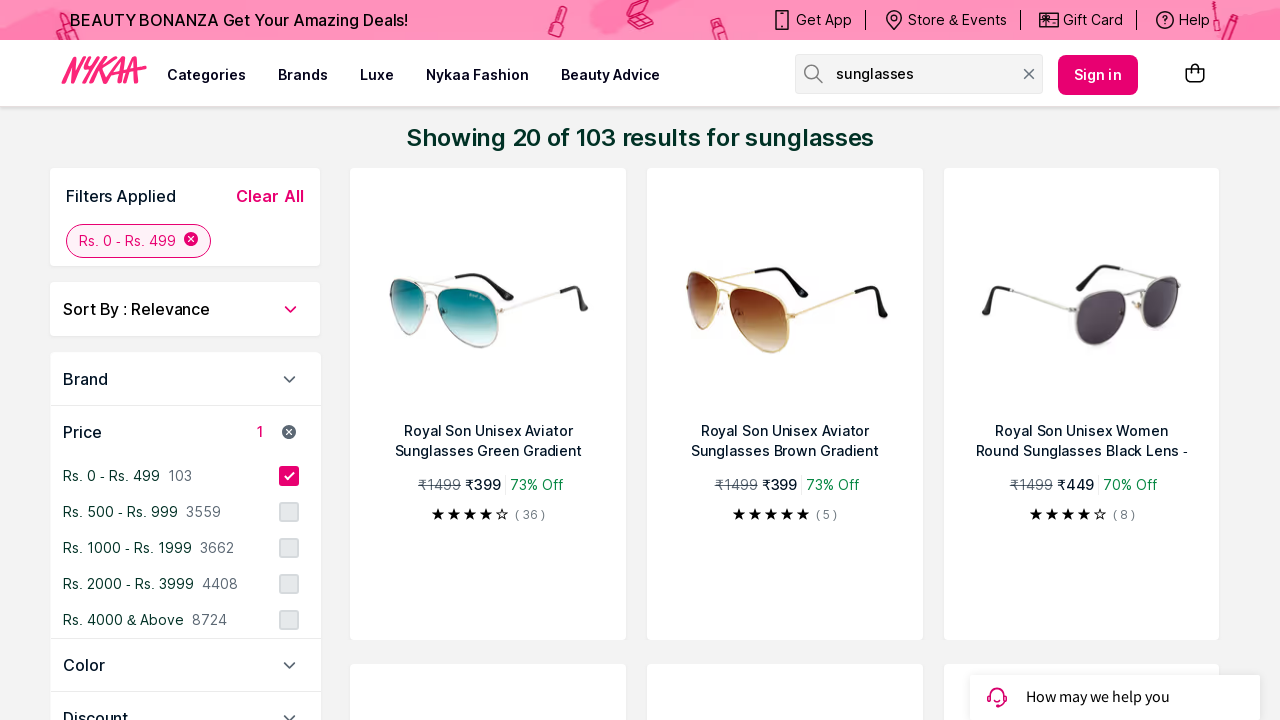